Tests clicking the "Impressive" radio button and verifies the success message displays "Impressive"

Starting URL: https://demoqa.com/radio-button

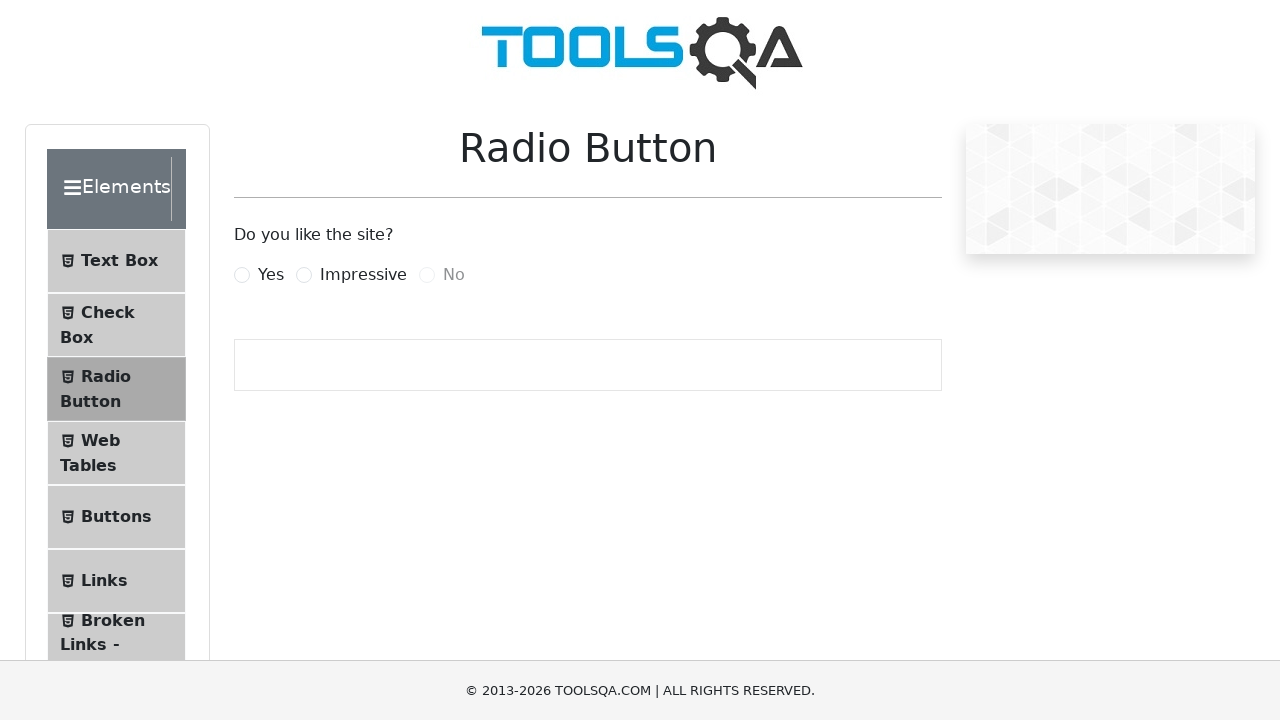

Clicked the 'Impressive' radio button at (363, 275) on xpath=//label[normalize-space()='Impressive']
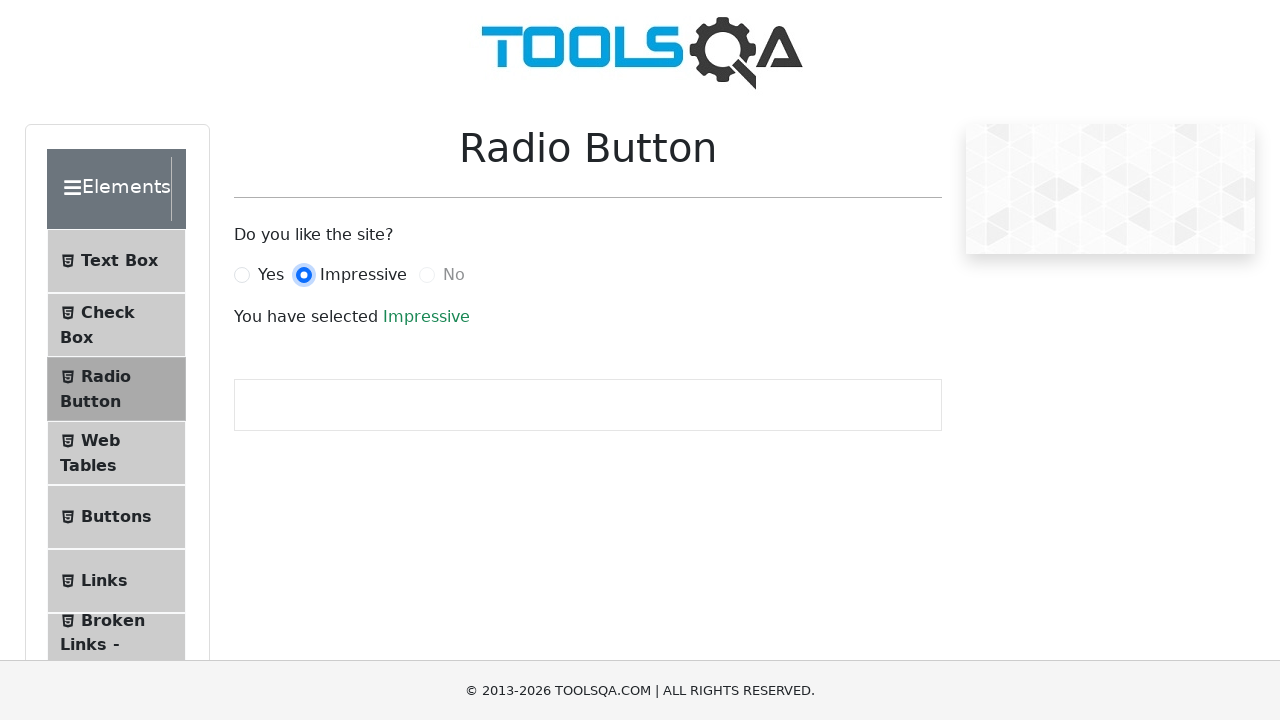

Success message element loaded
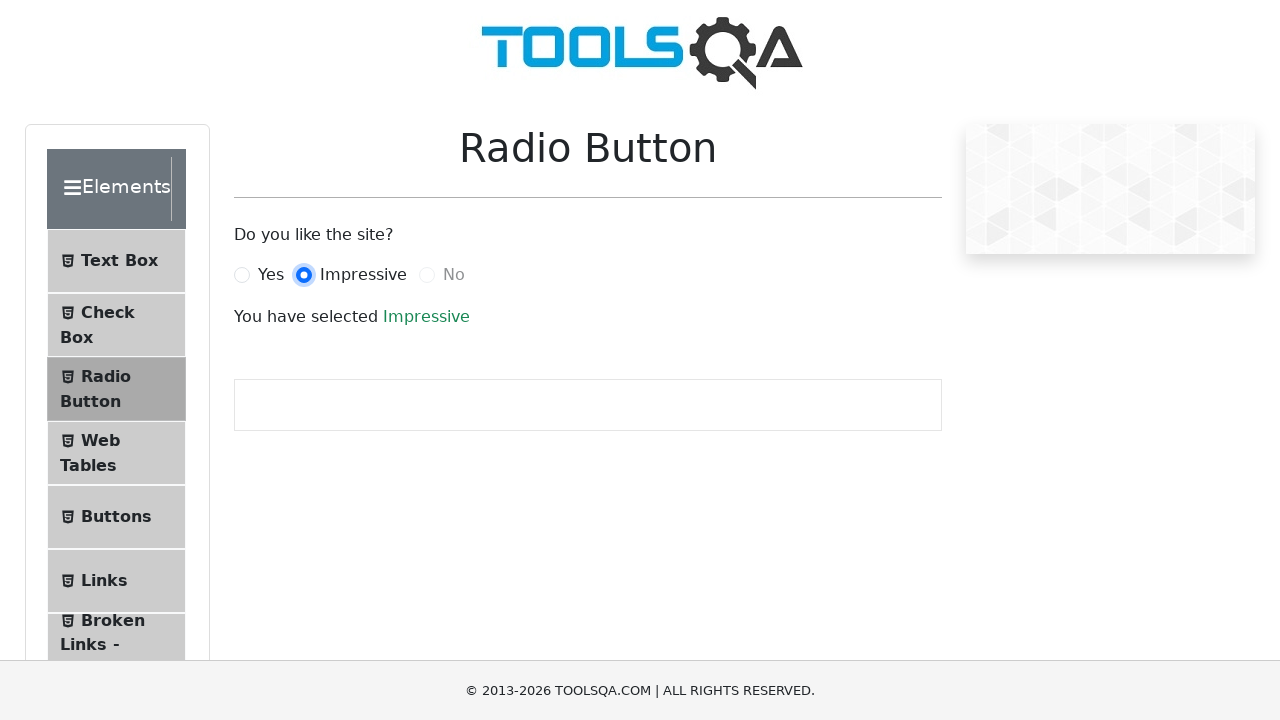

Retrieved success message text: 'Impressive'
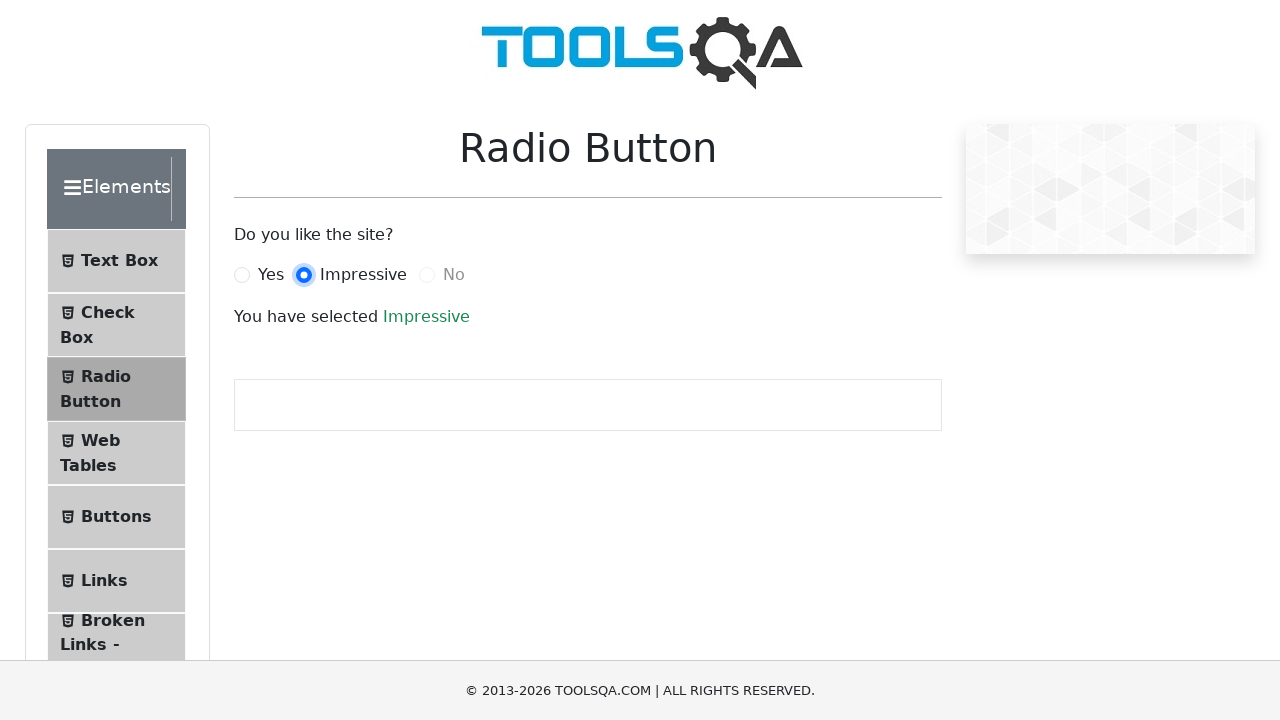

Verified success message displays 'Impressive'
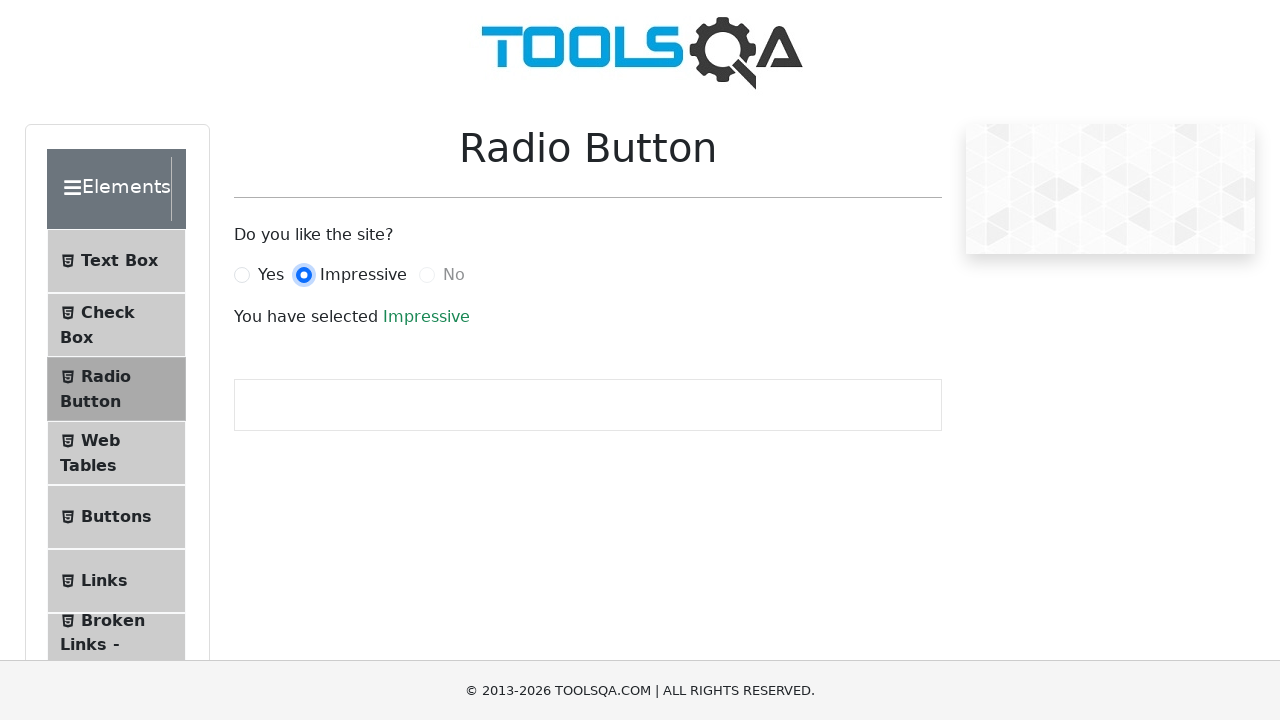

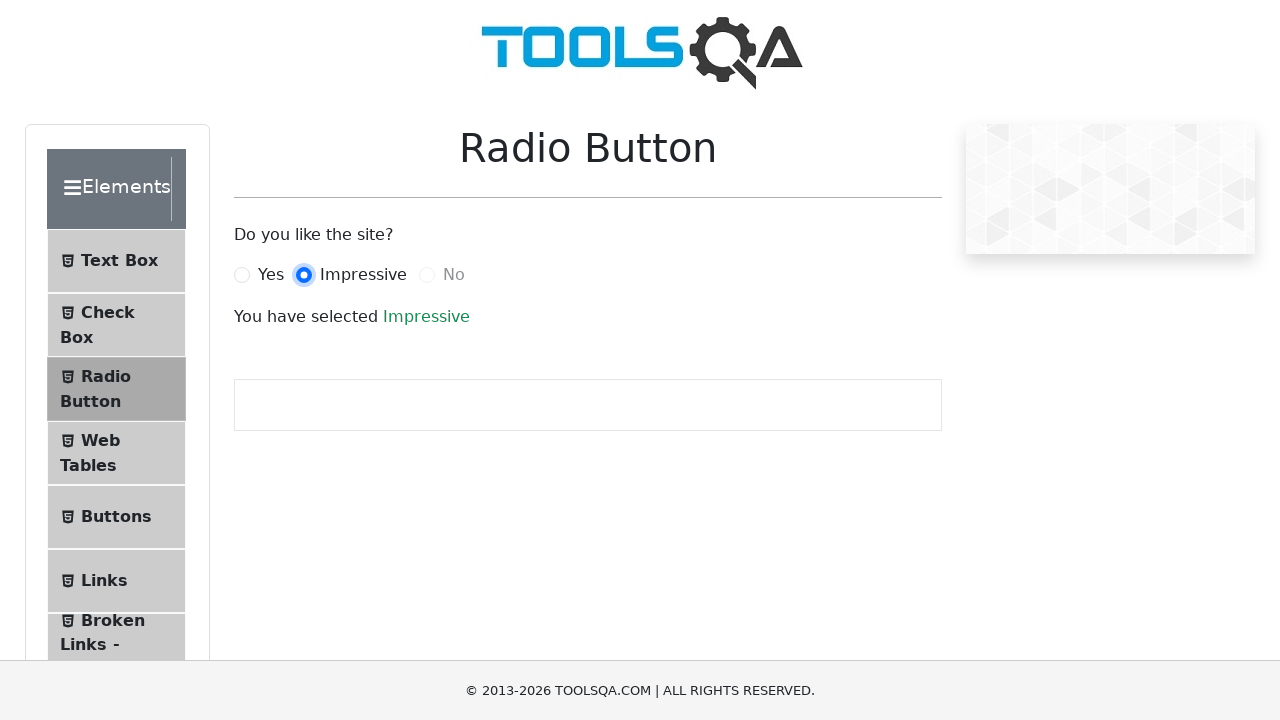